Tests DuckDuckGo search functionality by entering a search term and clicking the search button.

Starting URL: https://duckduckgo.com/

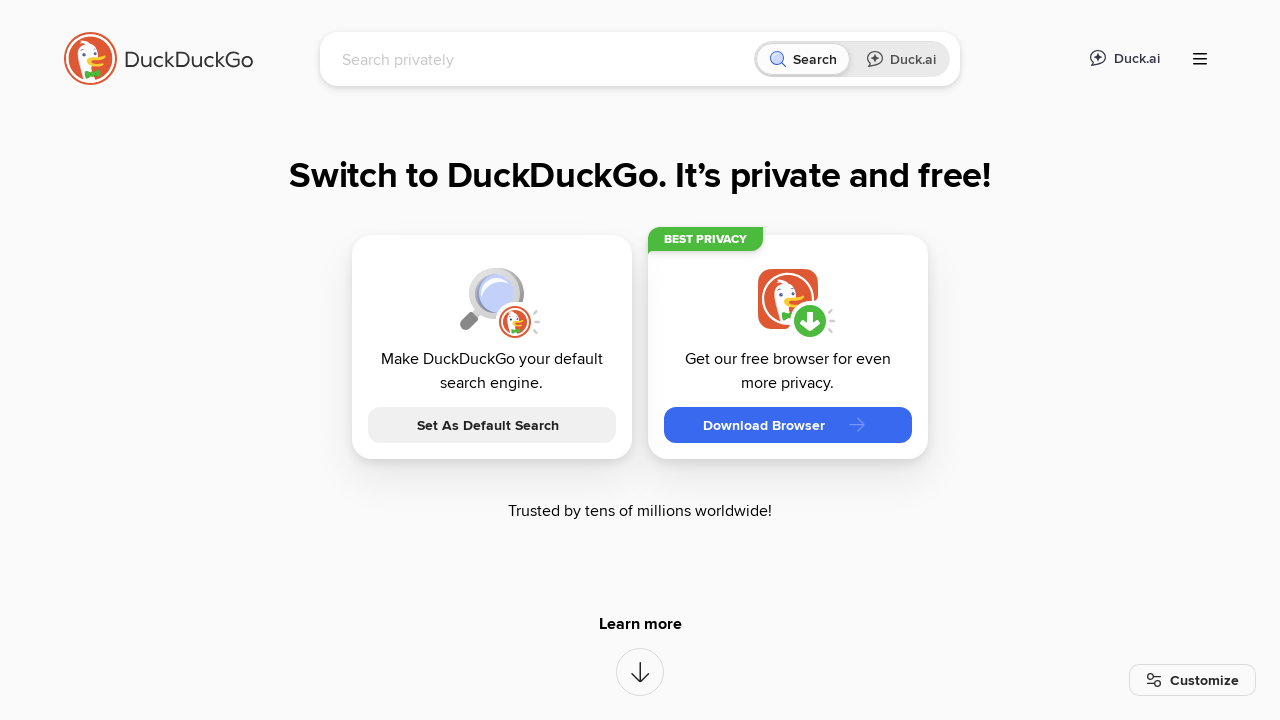

Filled search box with 'Selenium' on #searchbox_input
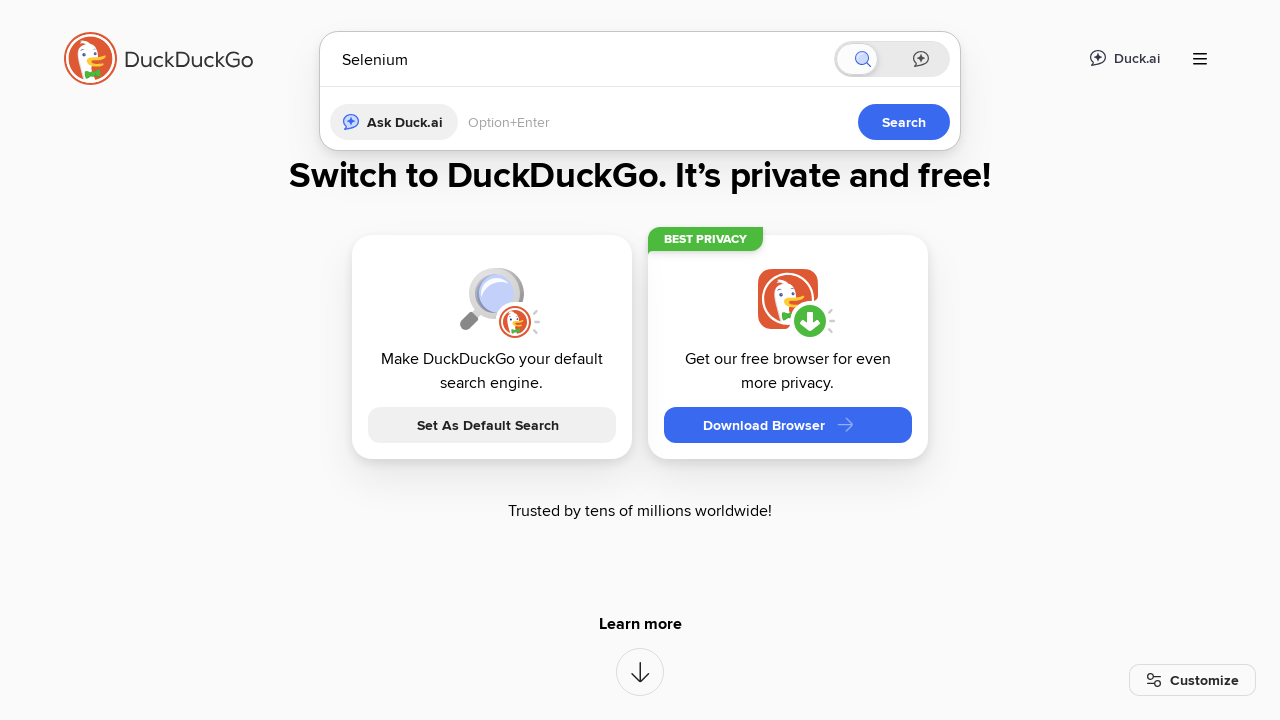

Clicked search button at (881, 59) on button[aria-label='Search']
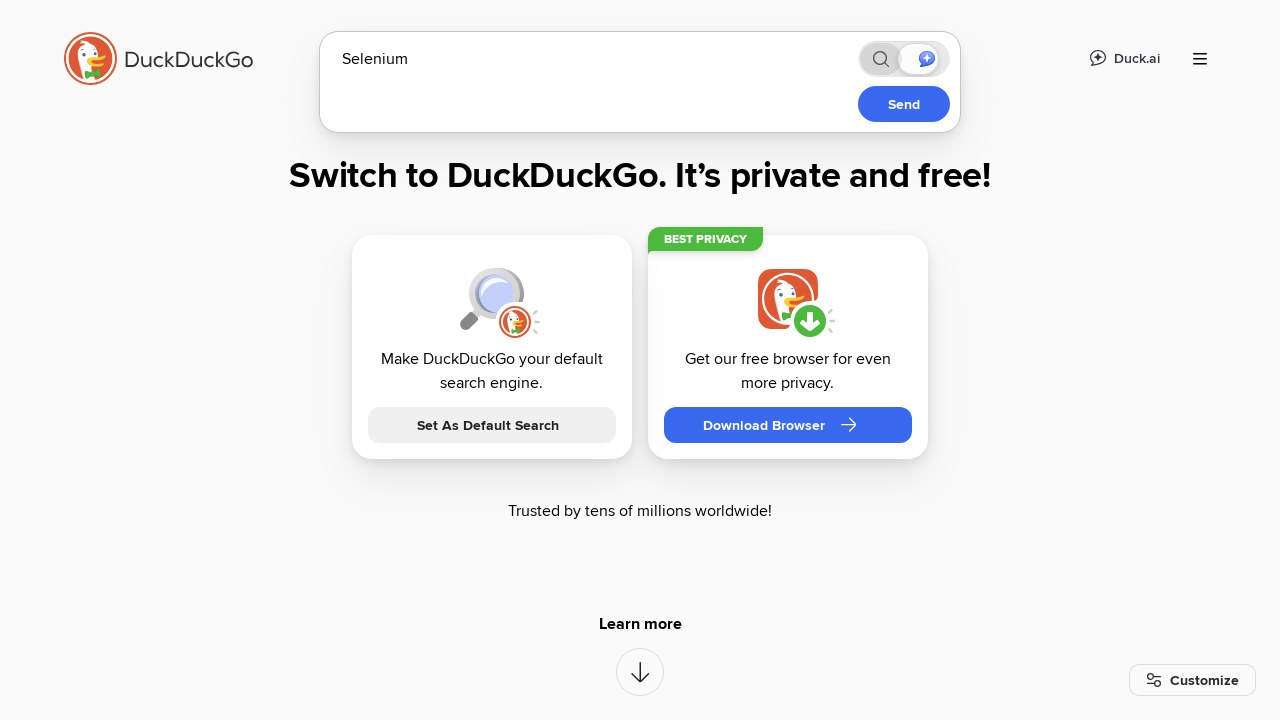

Search results loaded and network idle
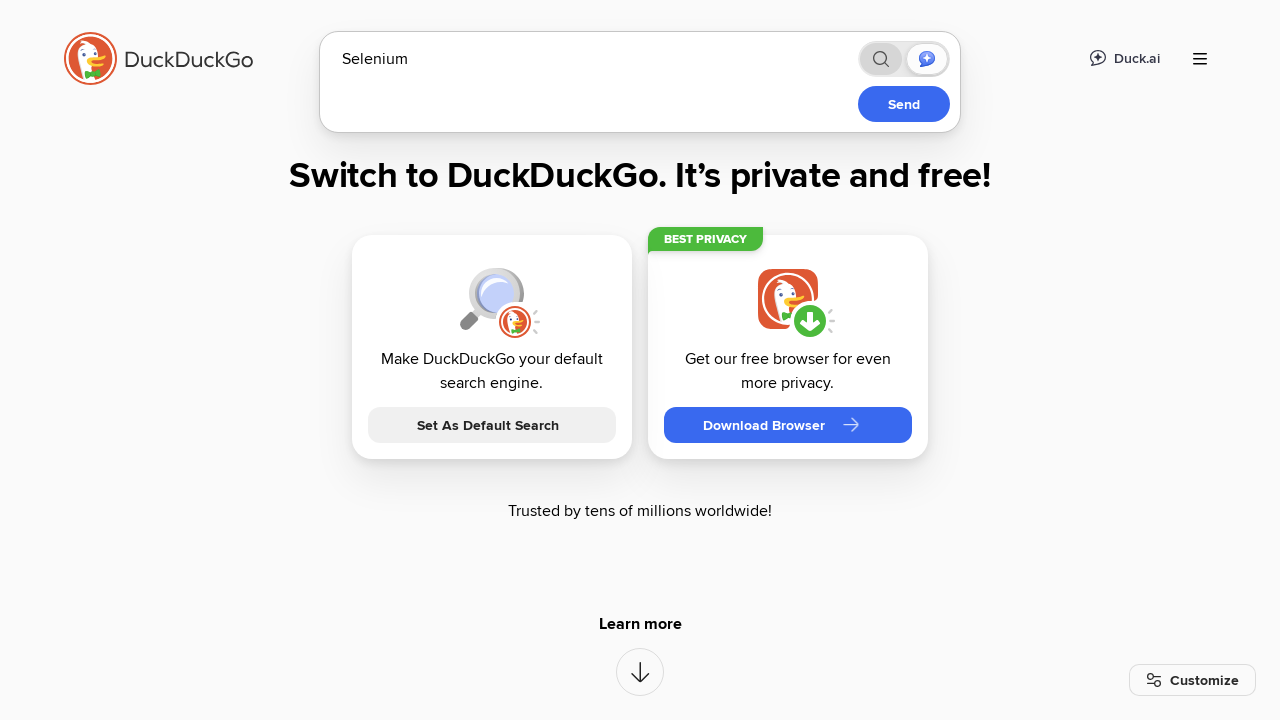

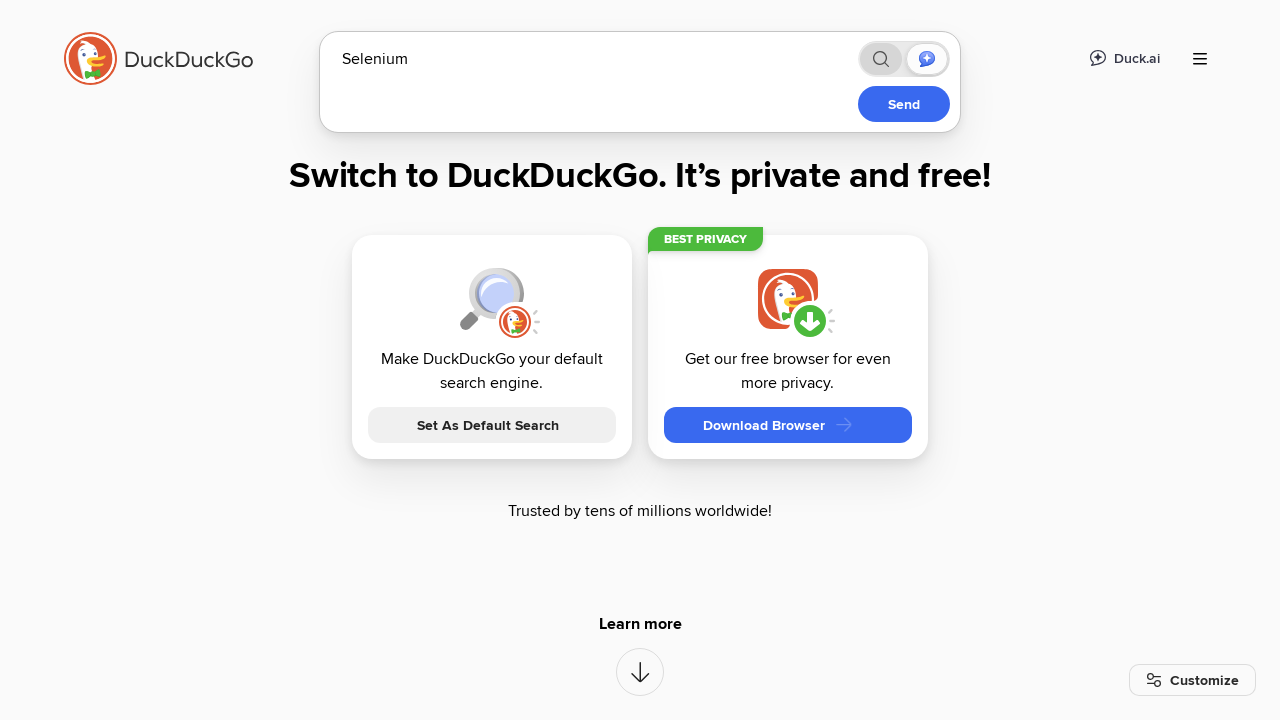